Tests that edits are saved when the input loses focus (blur event)

Starting URL: https://demo.playwright.dev/todomvc

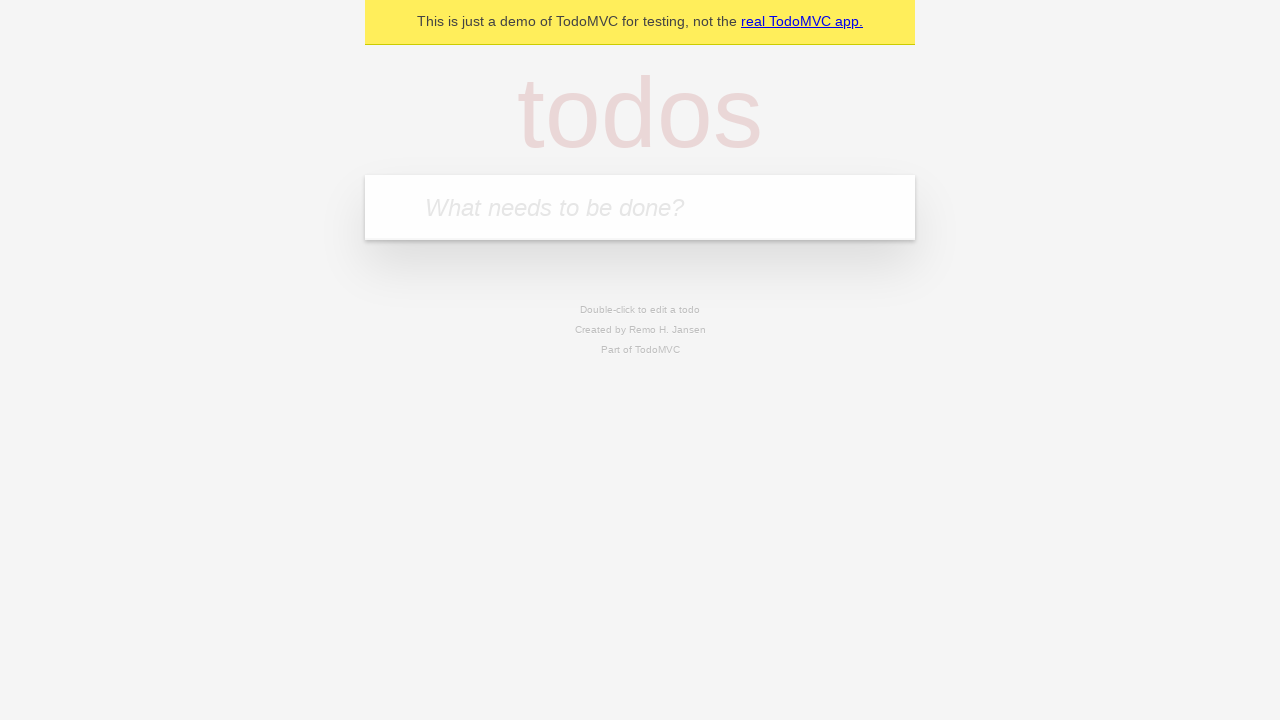

Filled new todo input with 'buy some cheese' on .new-todo
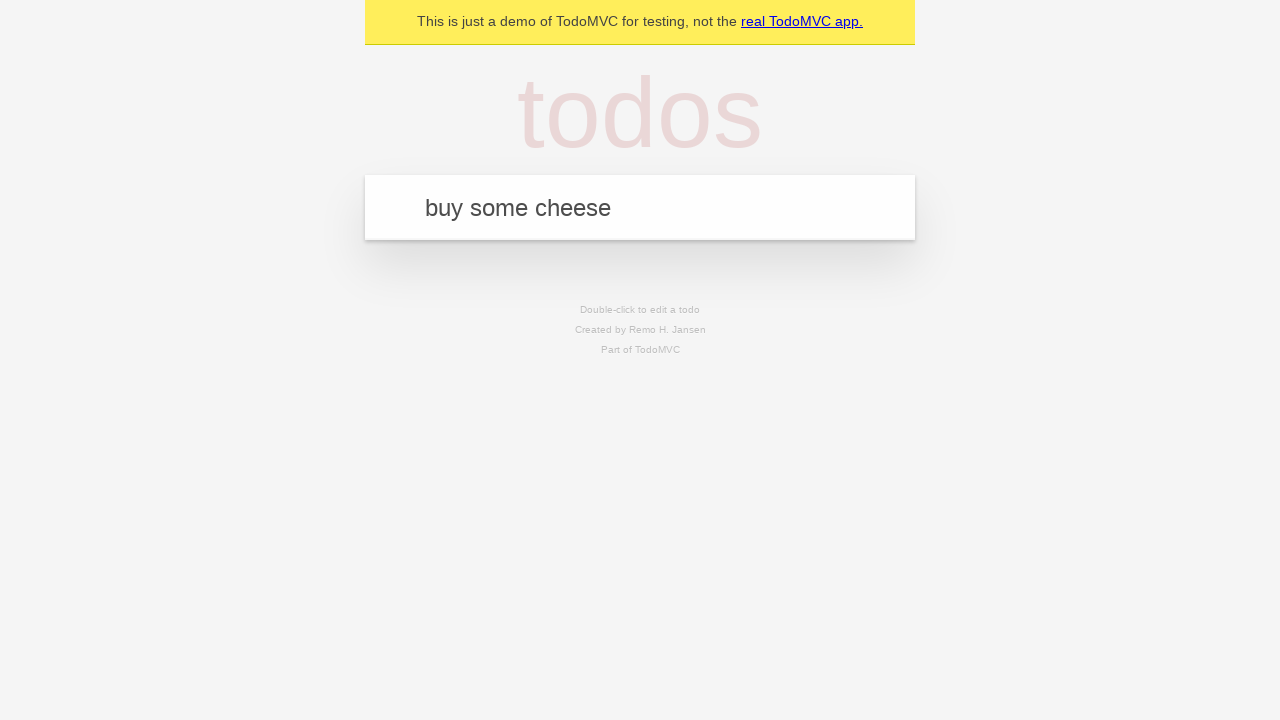

Pressed Enter to create first todo on .new-todo
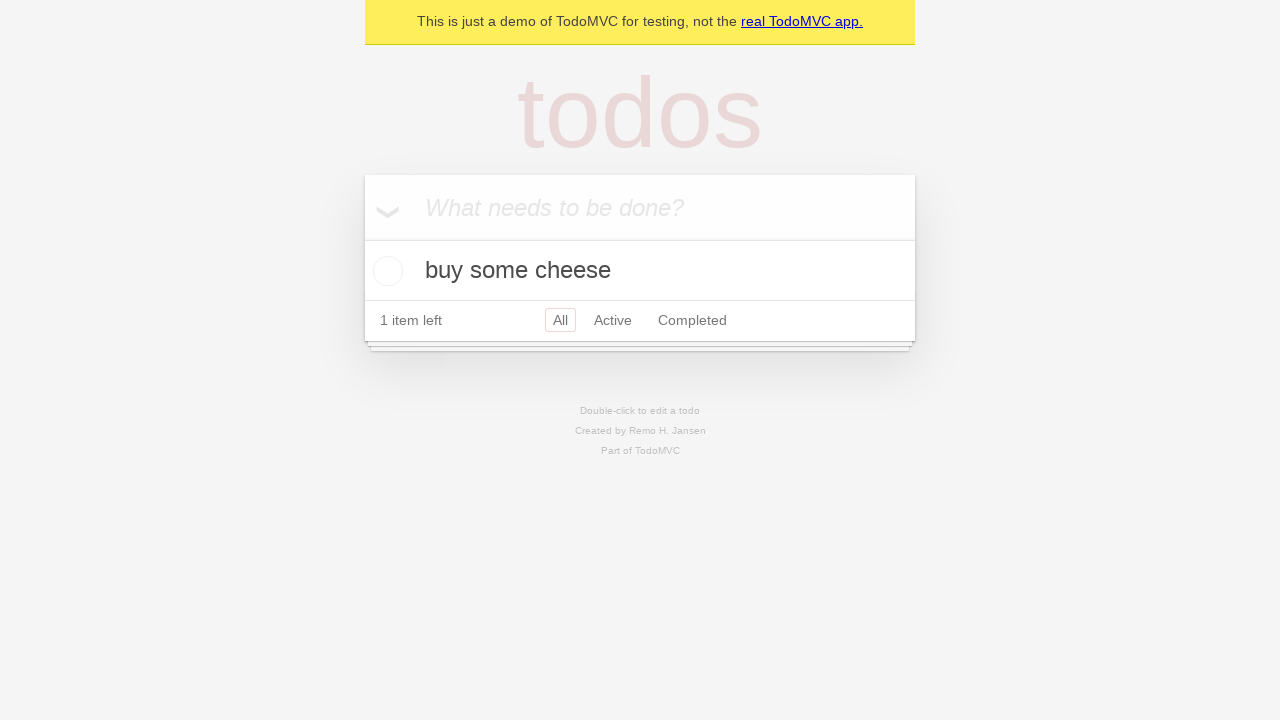

Filled new todo input with 'feed the cat' on .new-todo
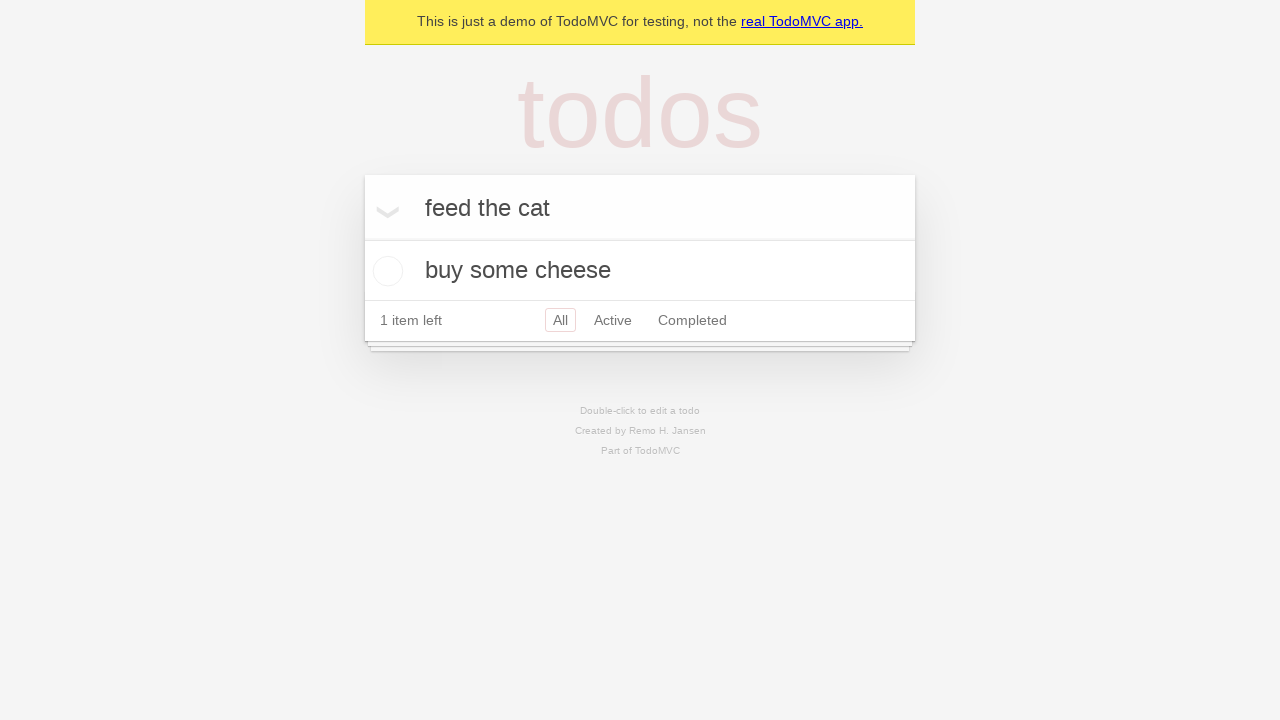

Pressed Enter to create second todo on .new-todo
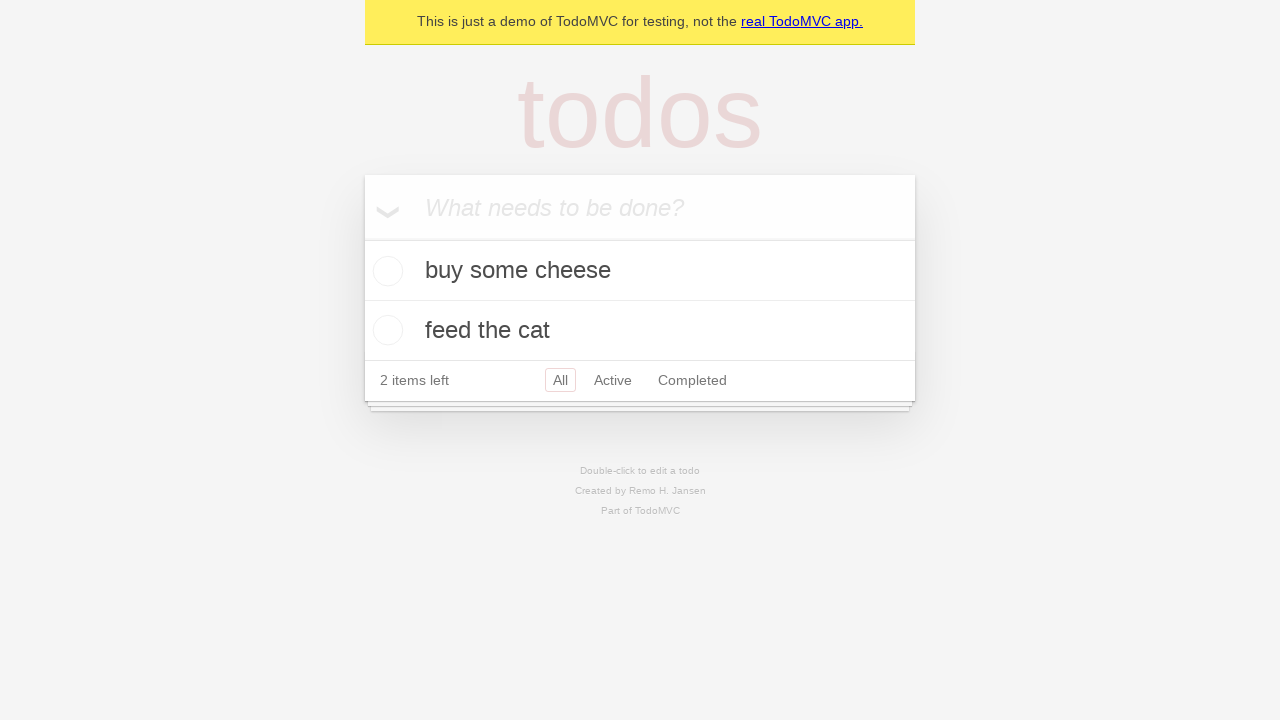

Filled new todo input with 'book a doctors appointment' on .new-todo
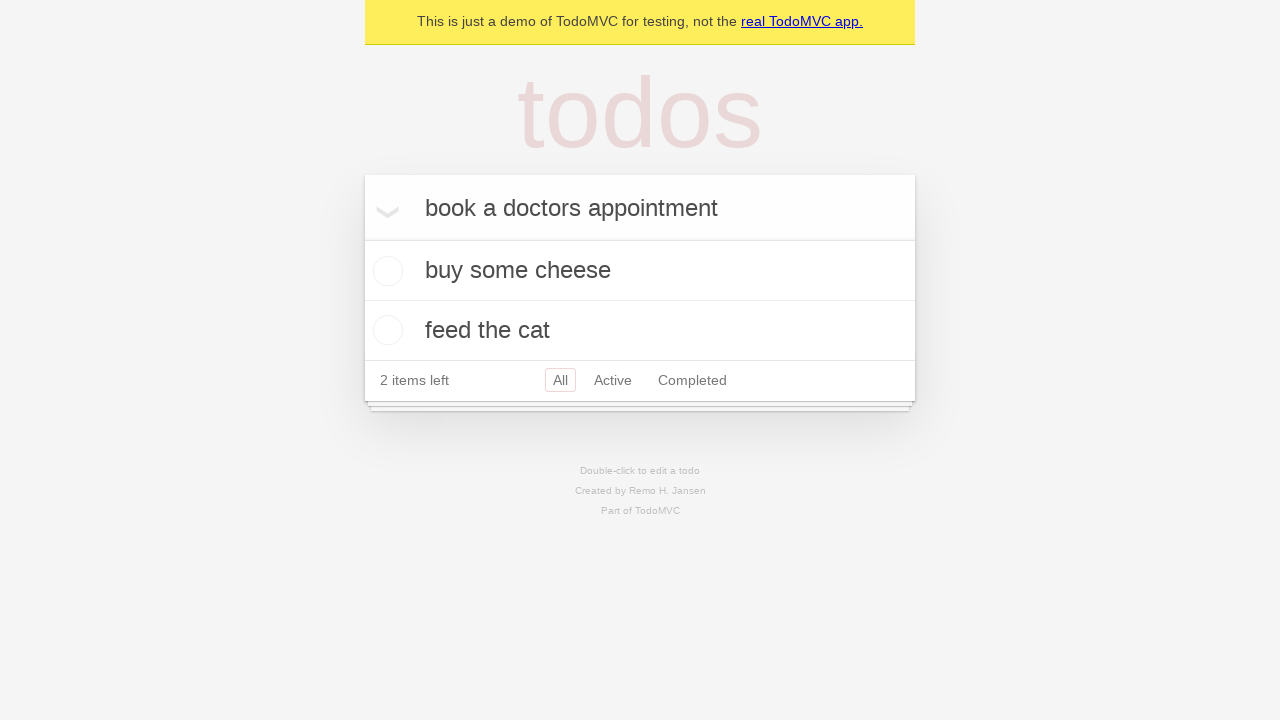

Pressed Enter to create third todo on .new-todo
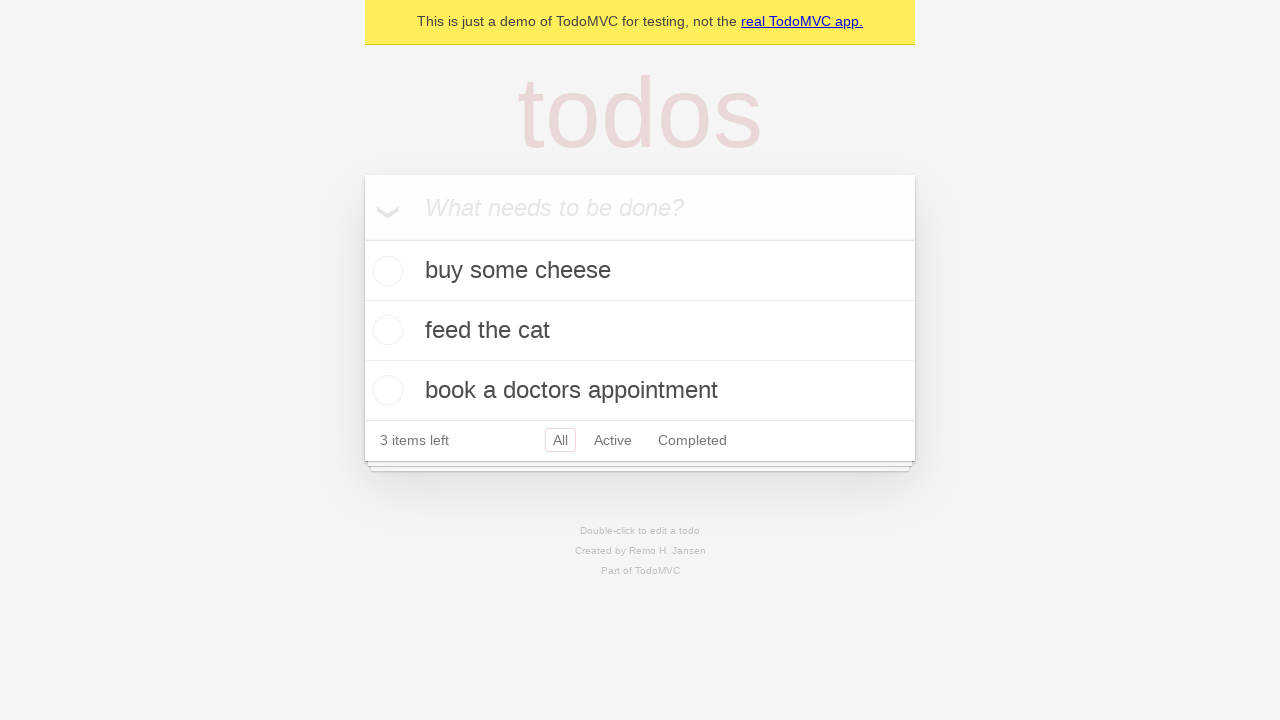

Waited for all three todos to be displayed
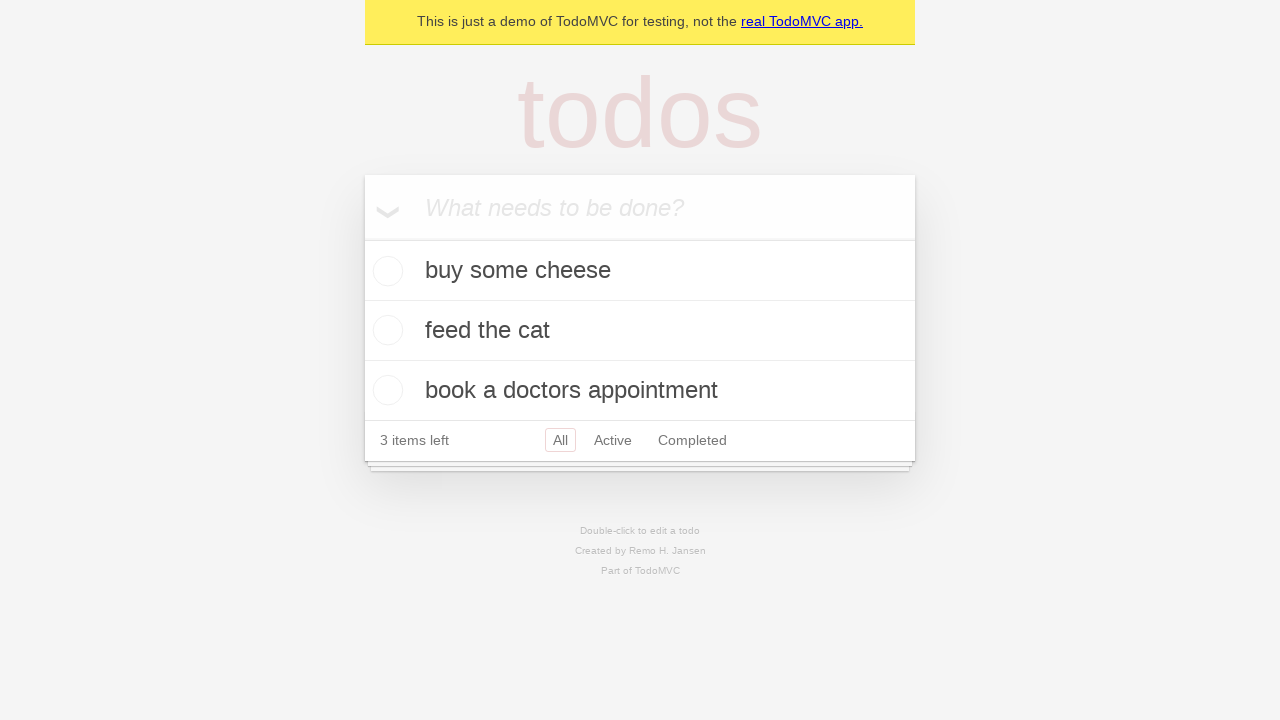

Double-clicked second todo to enter edit mode at (640, 331) on .todo-list li >> nth=1
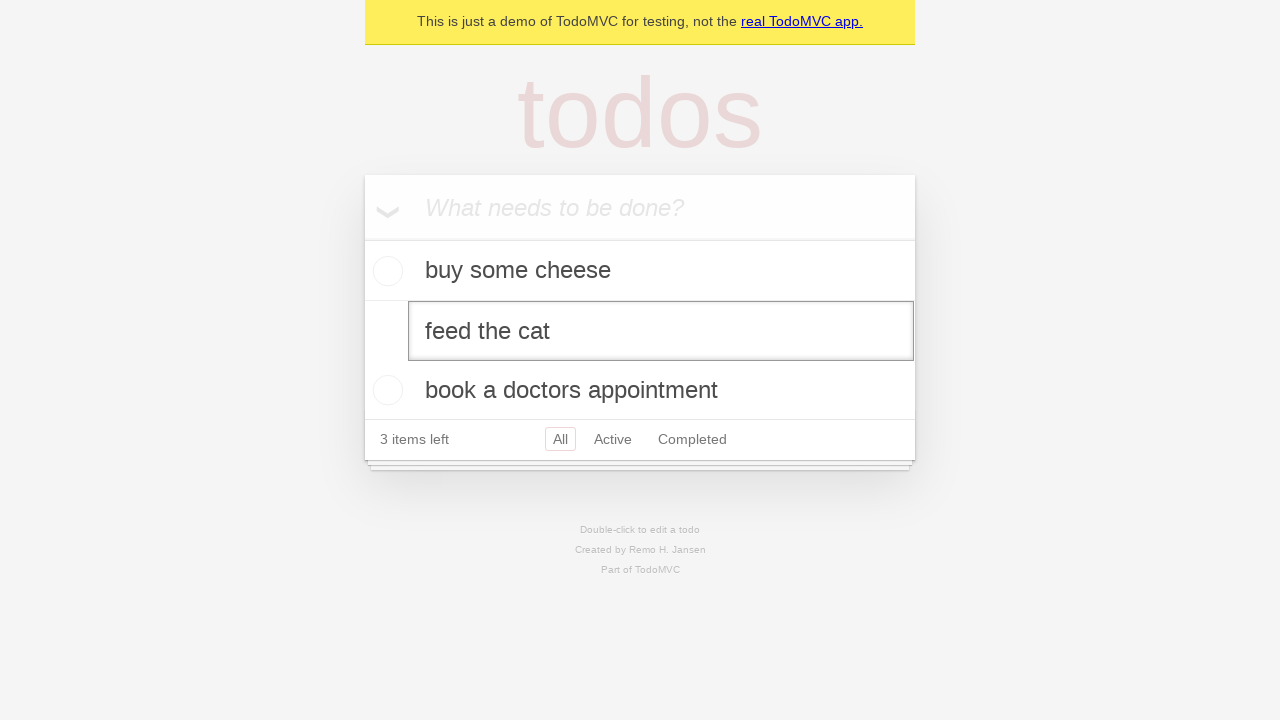

Changed todo text from 'feed the cat' to 'buy some sausages' on .todo-list li >> nth=1 >> .edit
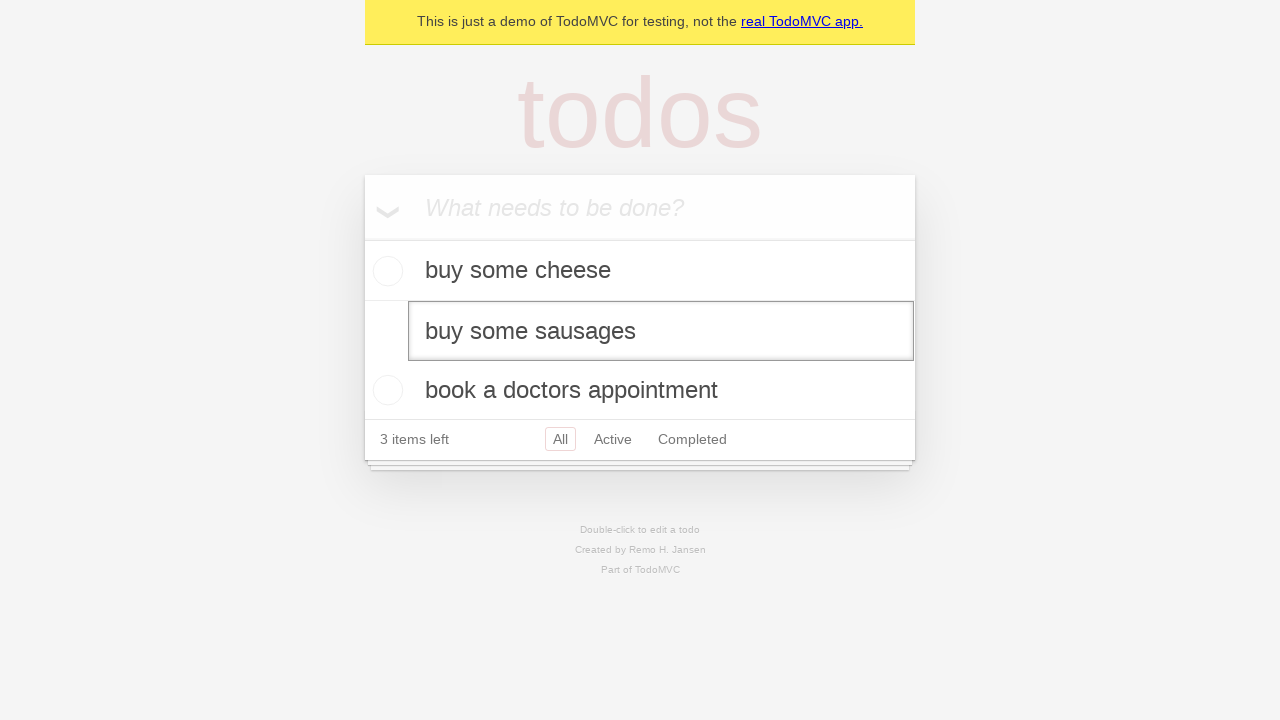

Triggered blur event on edit input to save changes
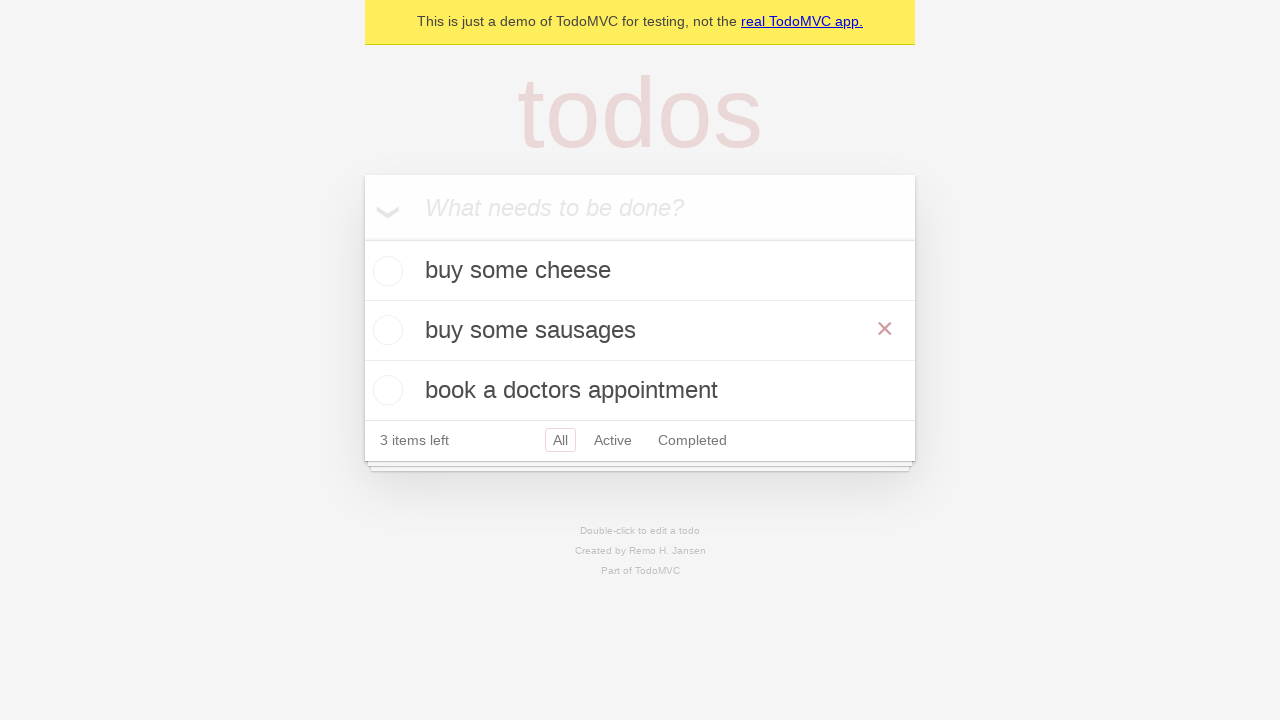

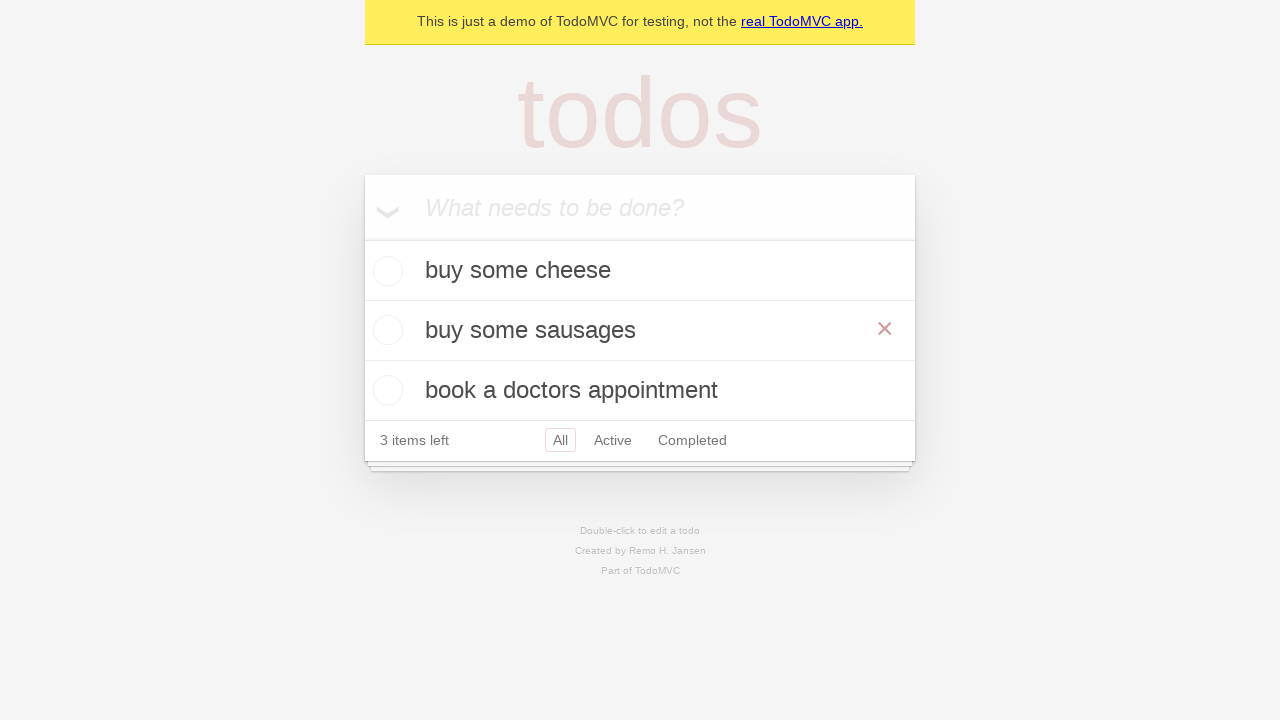